Tests product filtering by searching for items, verifying results count, and adding specific products to cart

Starting URL: https://rahulshettyacademy.com/seleniumPractise/#/

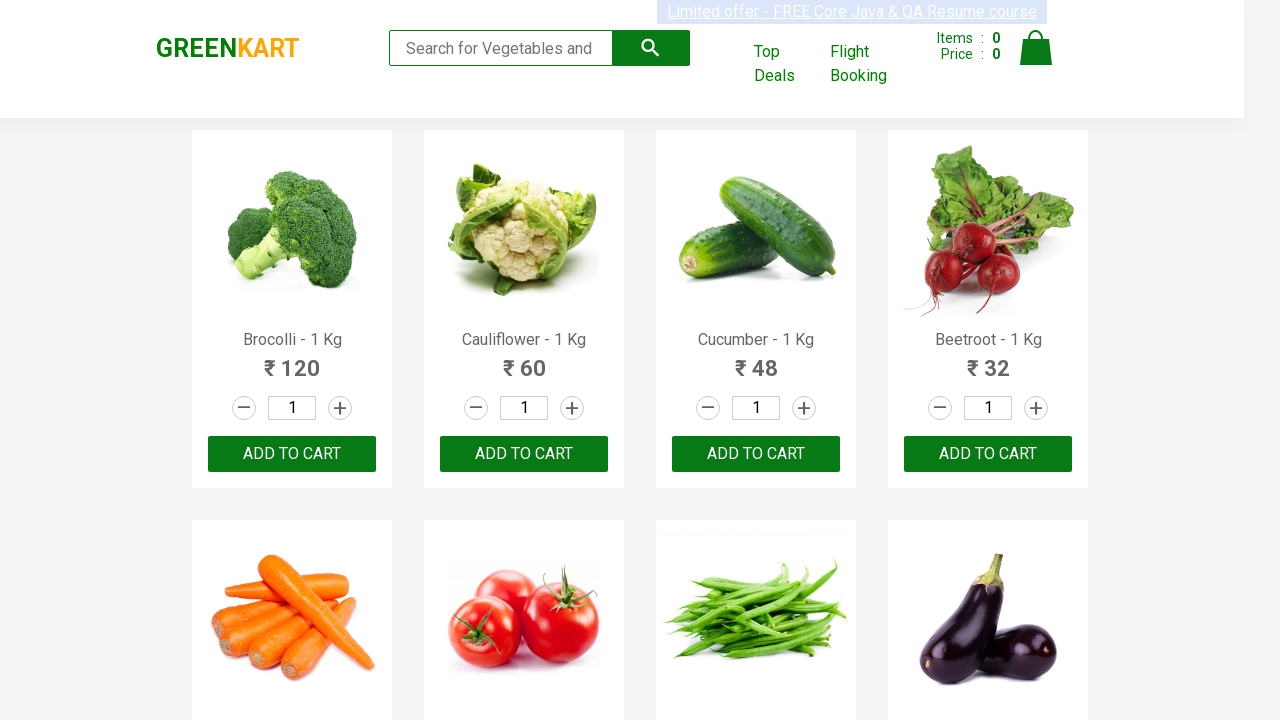

Filled search field with 'ca' to filter products on .search-keyword
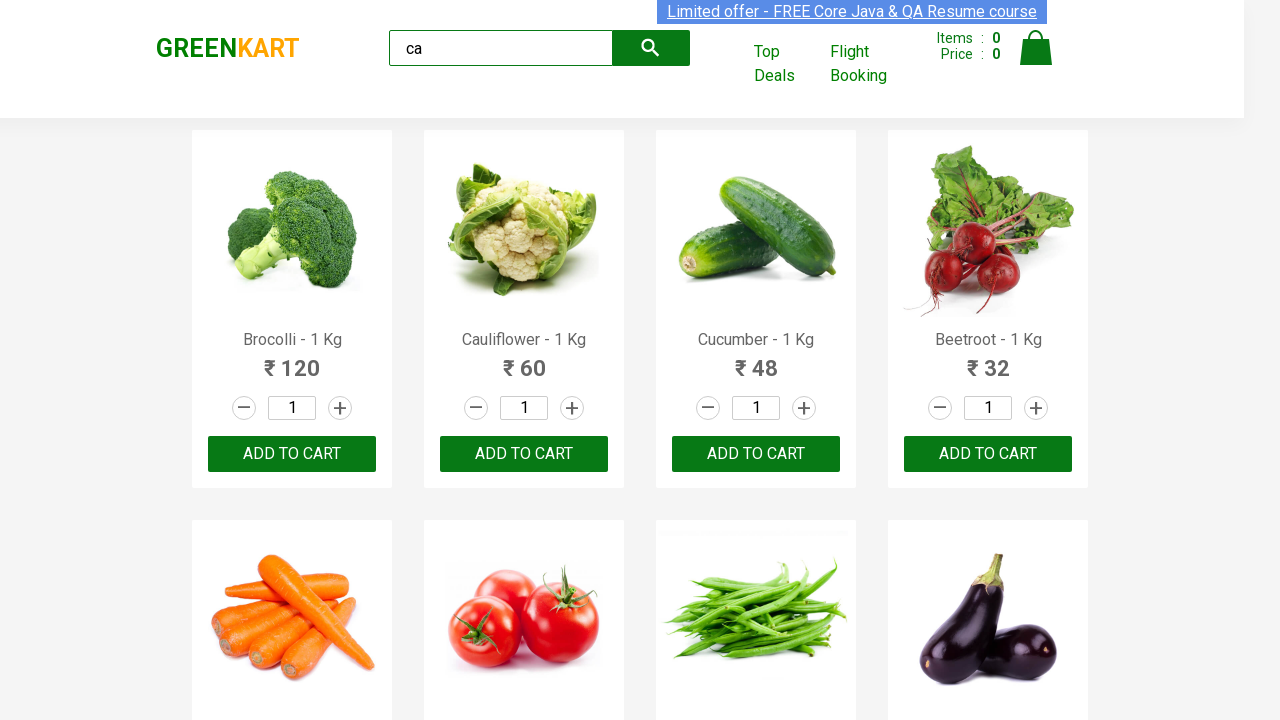

Waited for products to load after search
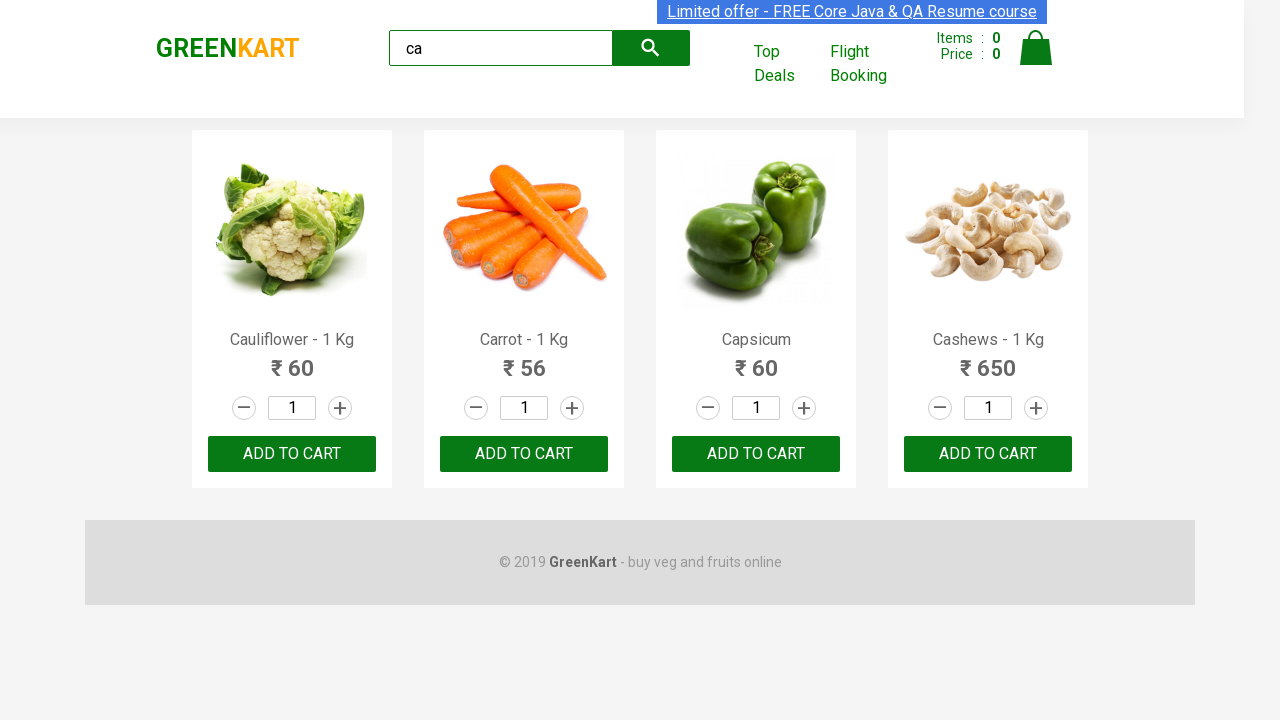

Clicked ADD TO CART button for the third product in filtered results at (756, 454) on .products .product >> nth=2 >> internal:text="ADD TO CART"i
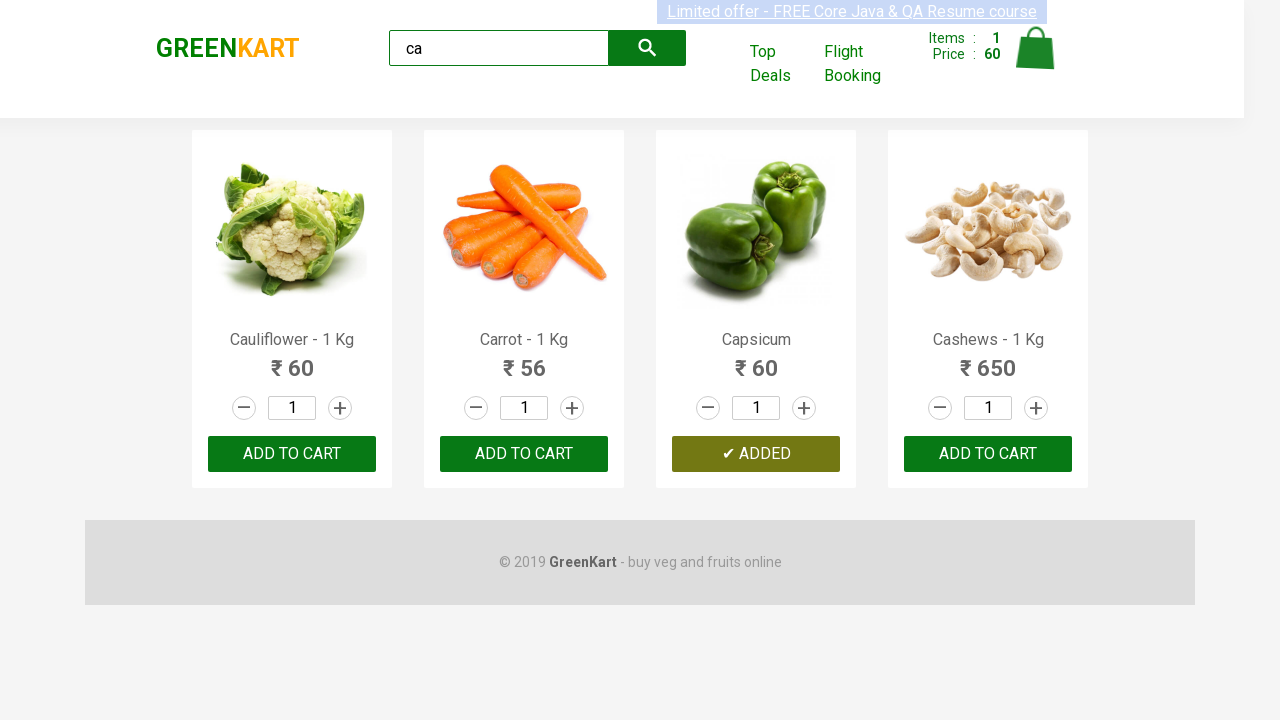

Retrieved all products from filtered results
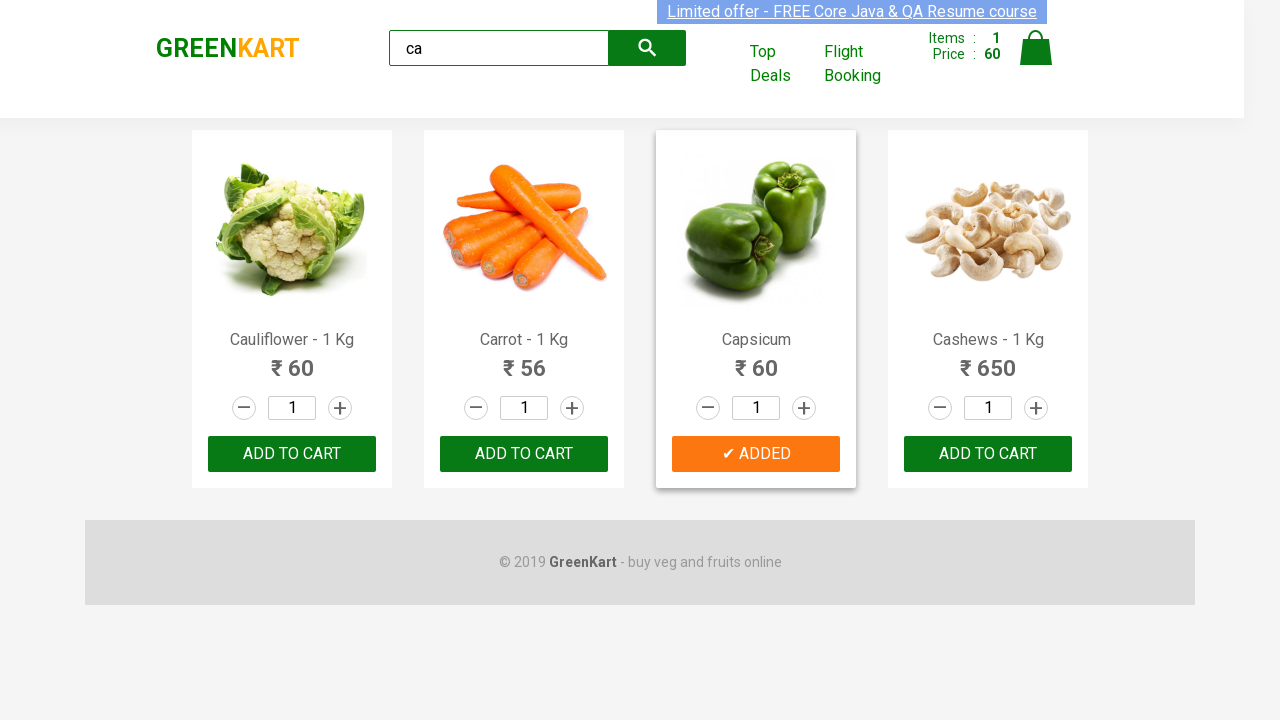

Checked product name: 'Cauliflower - 1 Kg'
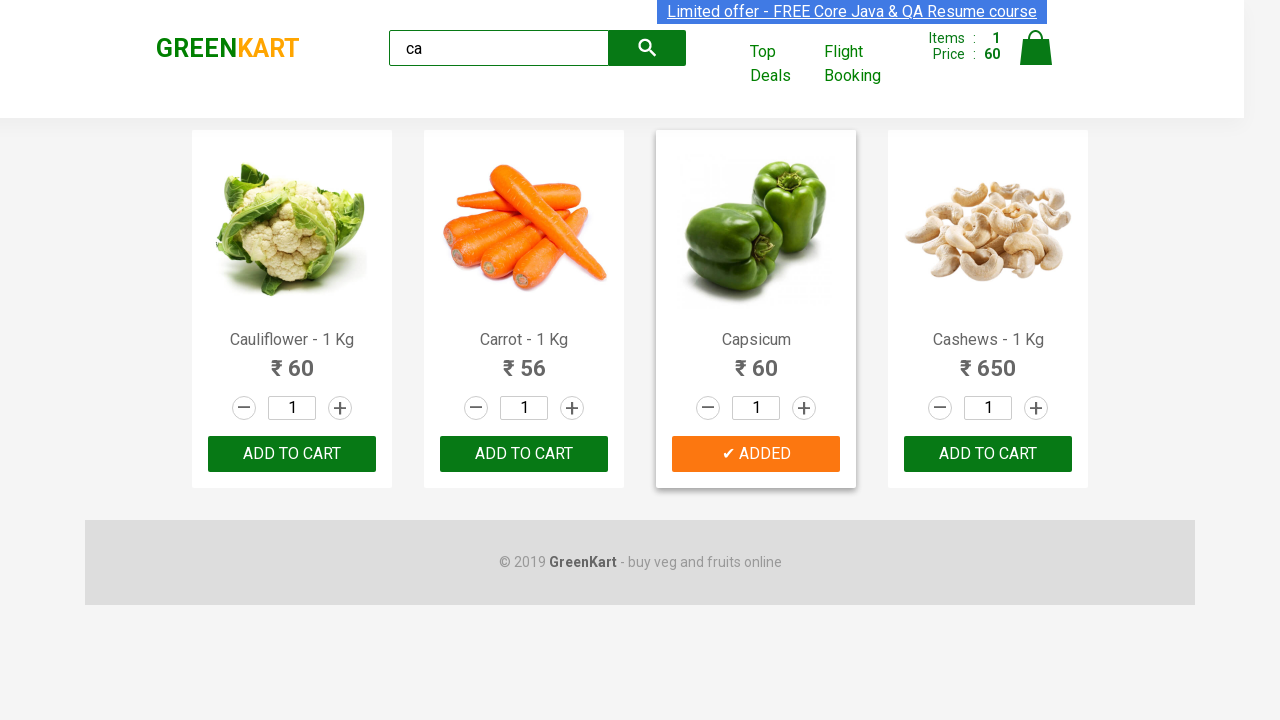

Checked product name: 'Carrot - 1 Kg'
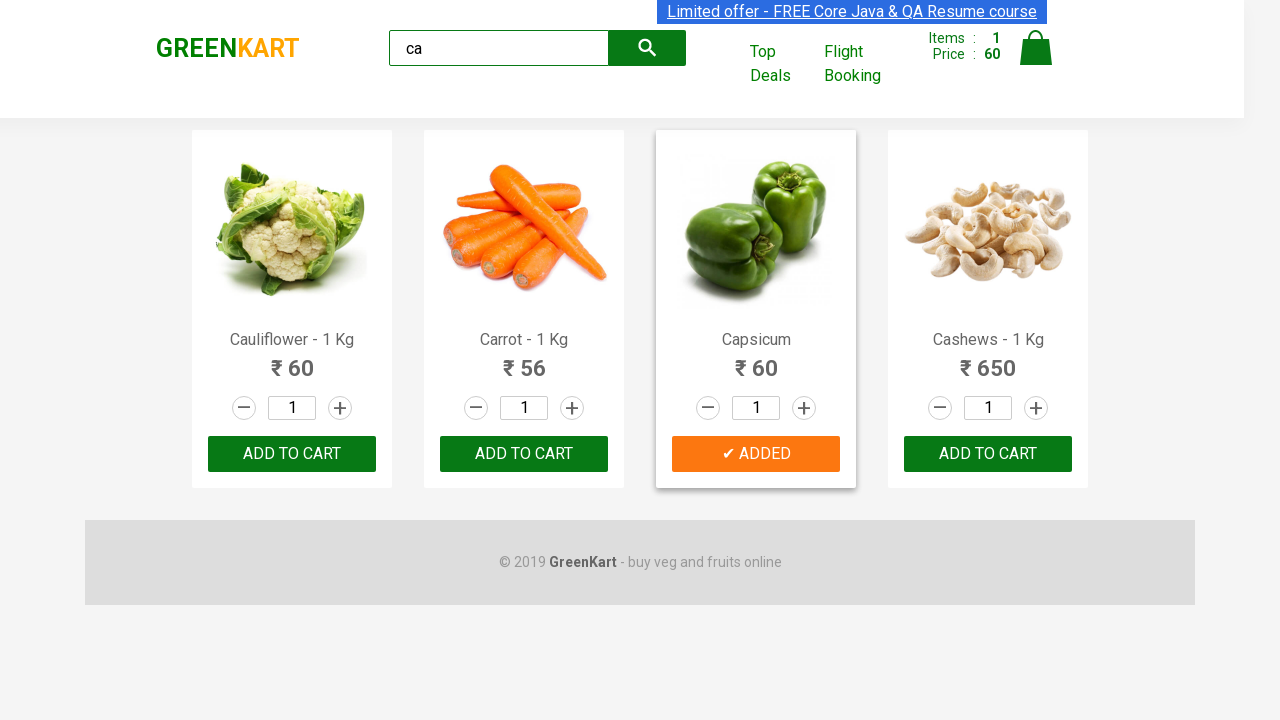

Checked product name: 'Capsicum'
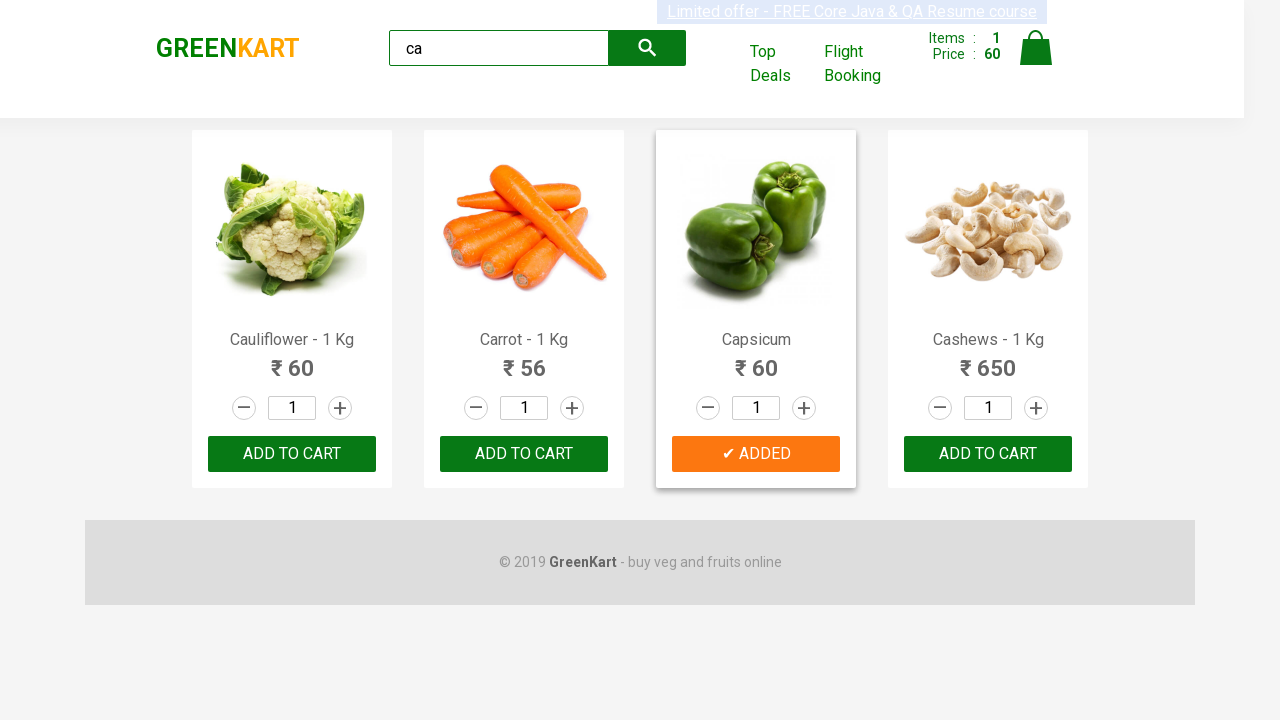

Checked product name: 'Cashews - 1 Kg'
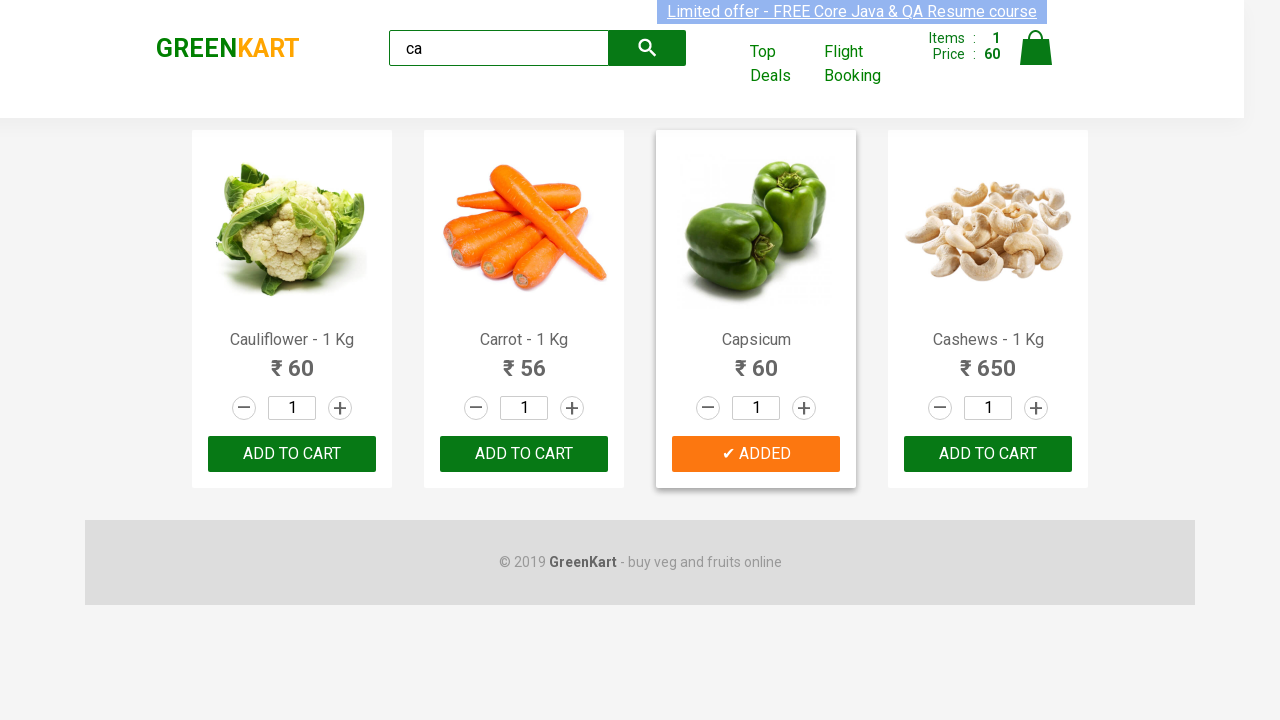

Clicked ADD TO CART button for Cashews product at (988, 454) on .products .product >> nth=3 >> button
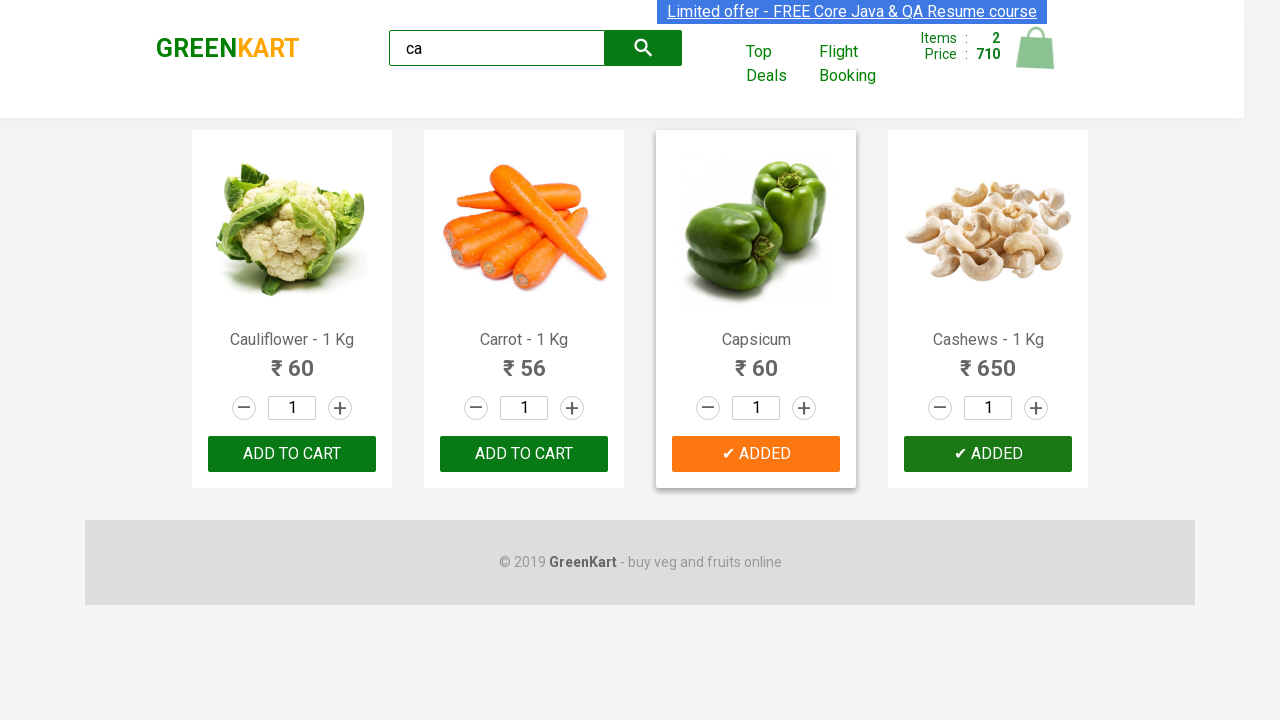

Verified brand text is 'GREENKART'
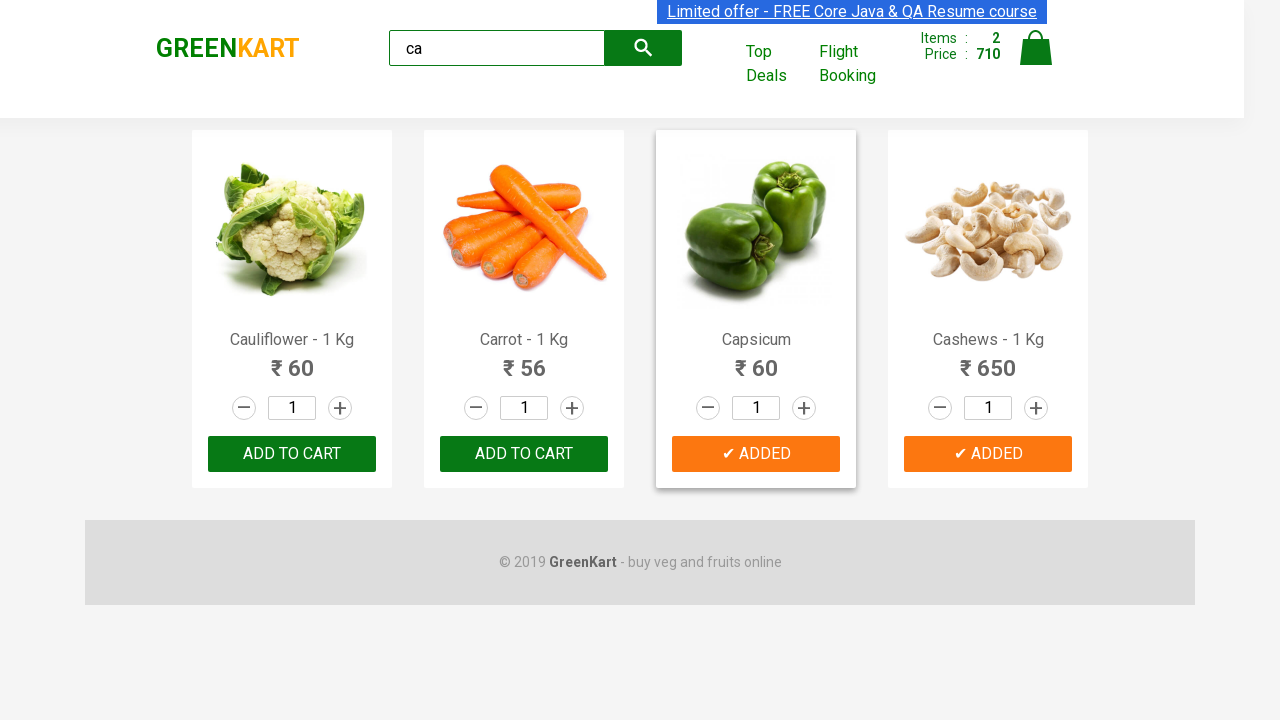

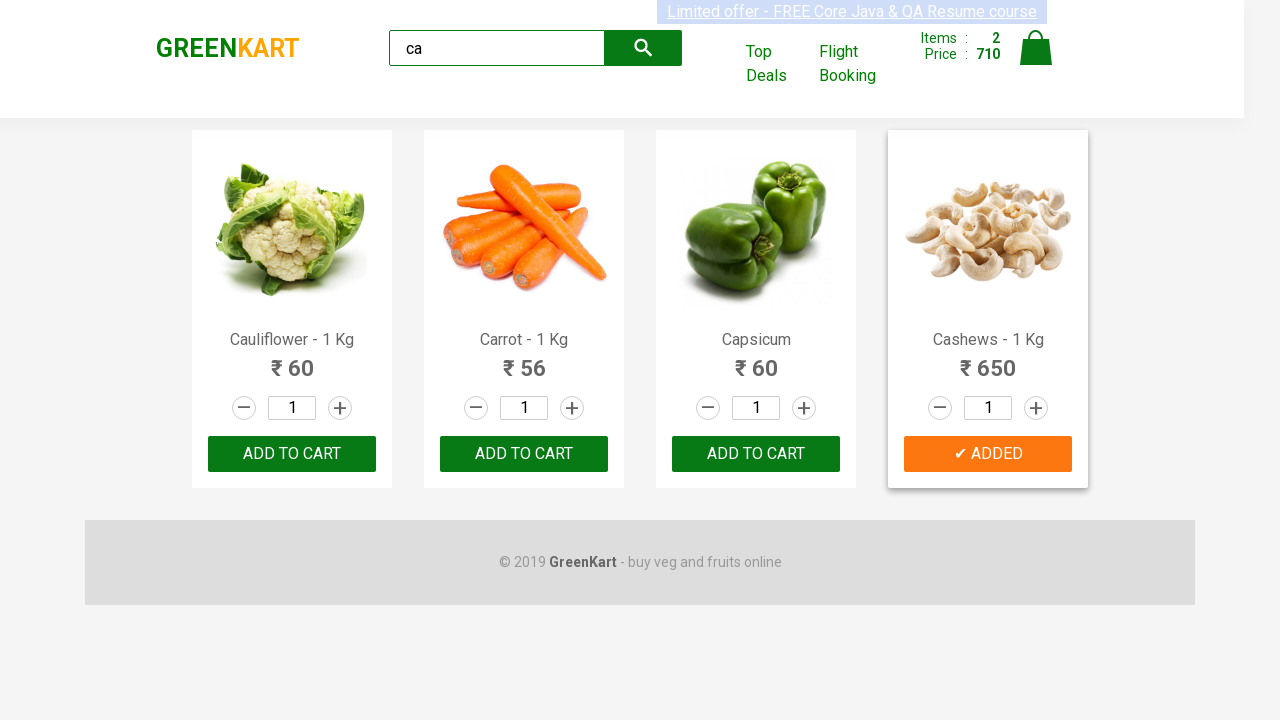